Tests ParaBank user registration by navigating to the registration page, filling out all required fields with user information, and verifying successful account creation.

Starting URL: https://parabank.parasoft.com/parabank/index.htm

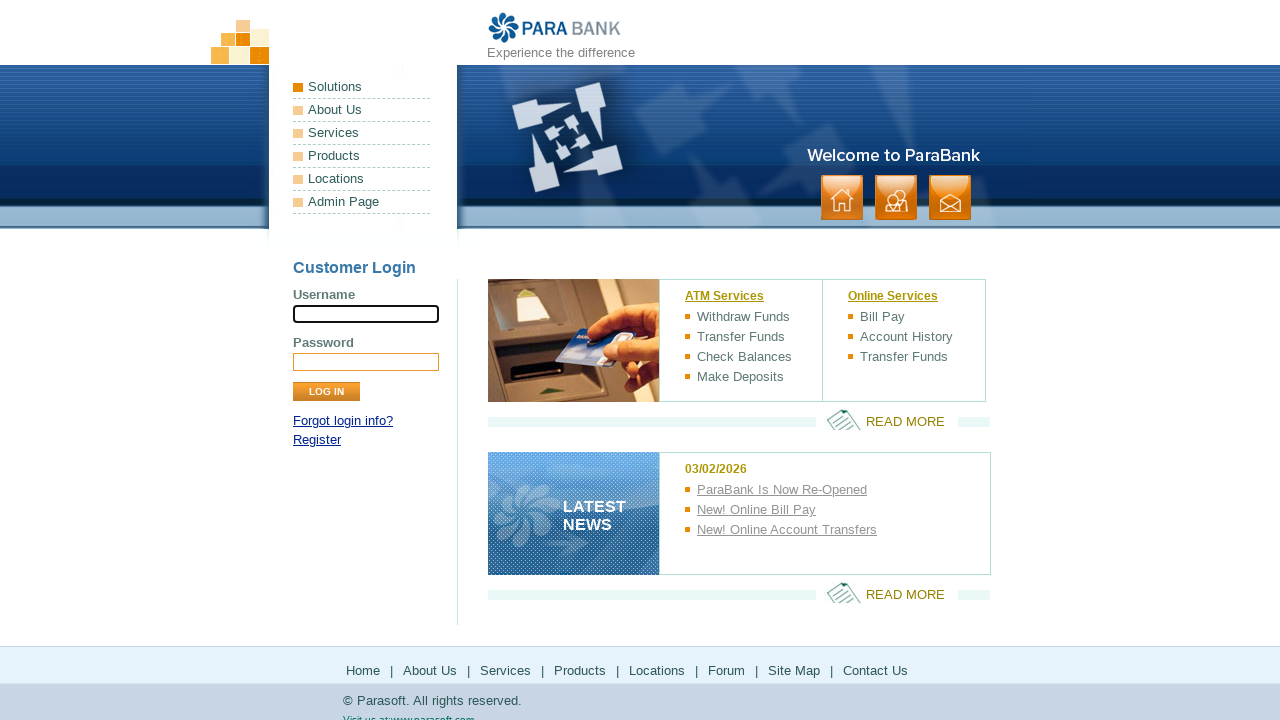

Clicked Register link to navigate to registration page at (317, 440) on internal:role=link[name="Register"i]
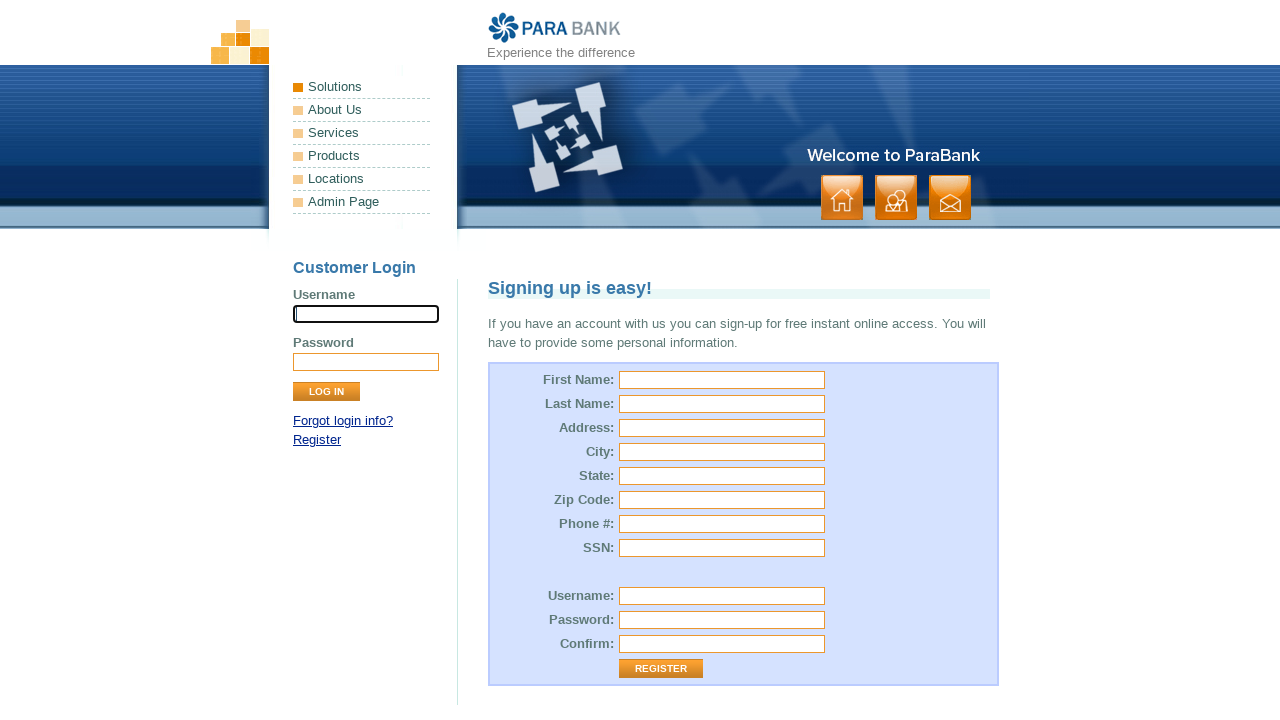

Filled first name field with 'Marcus' on [id="customer.firstName"]
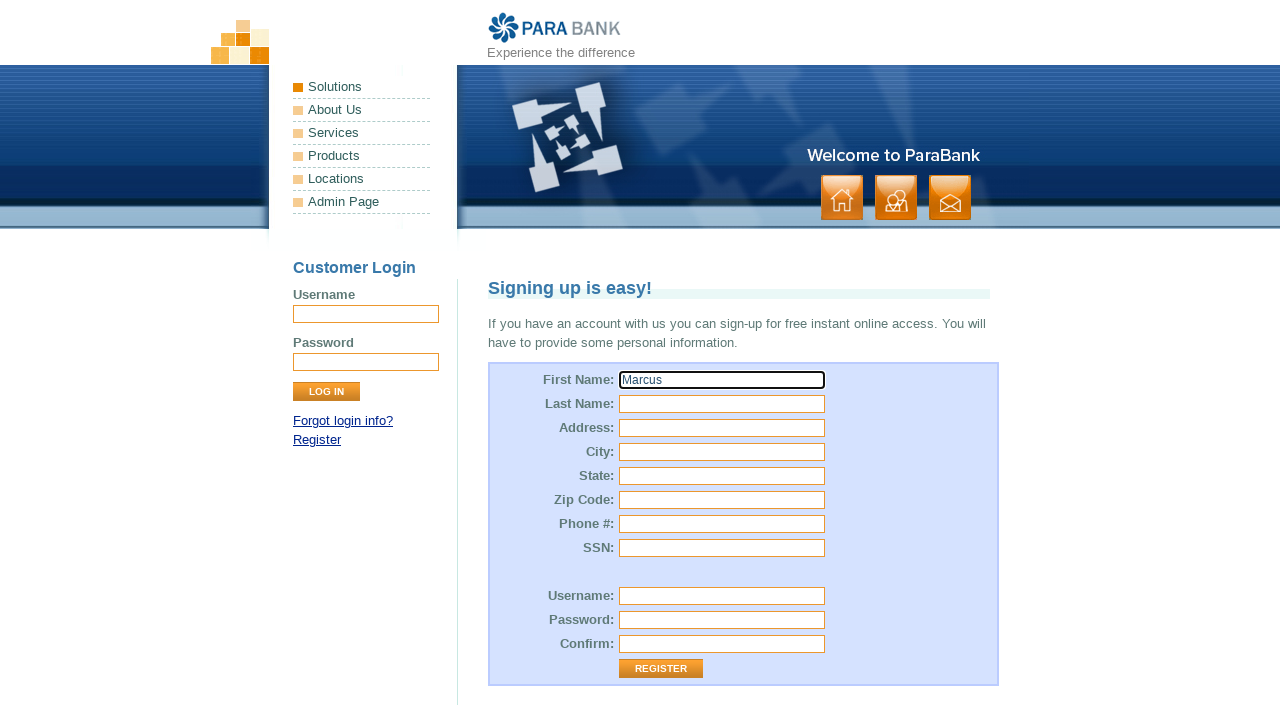

Filled last name field with 'Chen' on [id="customer.lastName"]
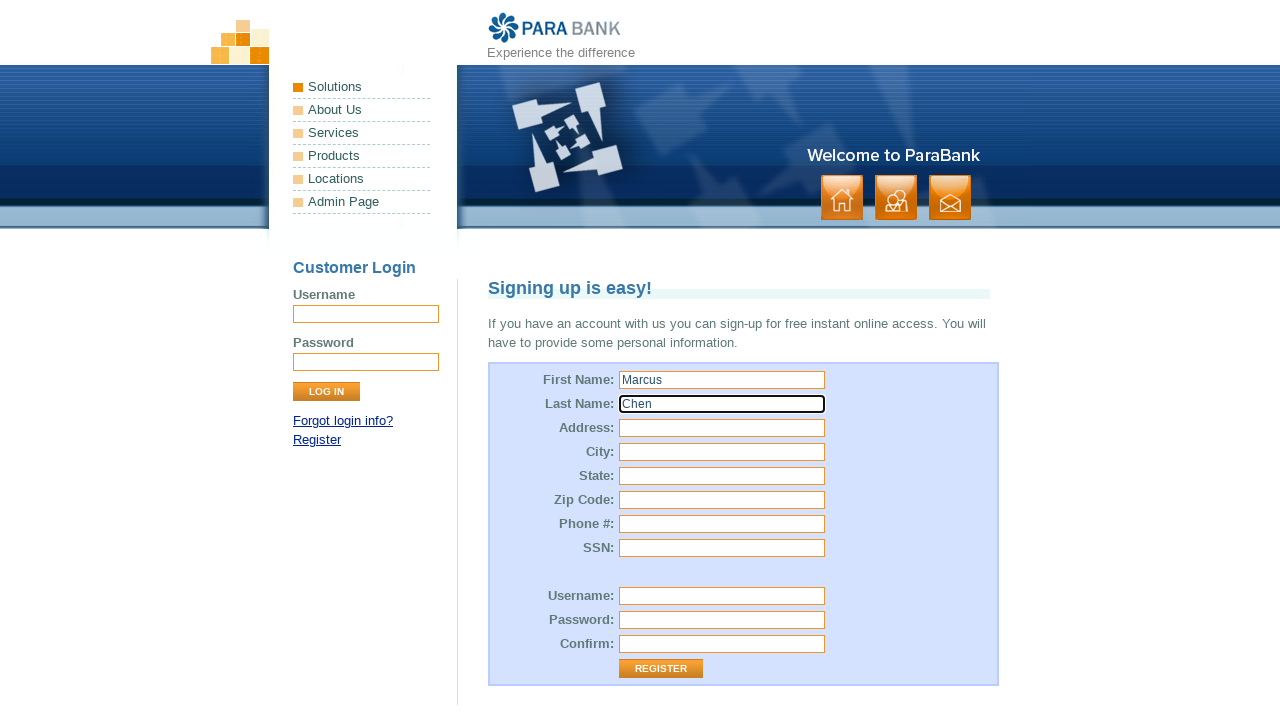

Filled street address with '742 Evergreen Terrace' on [id="customer.address.street"]
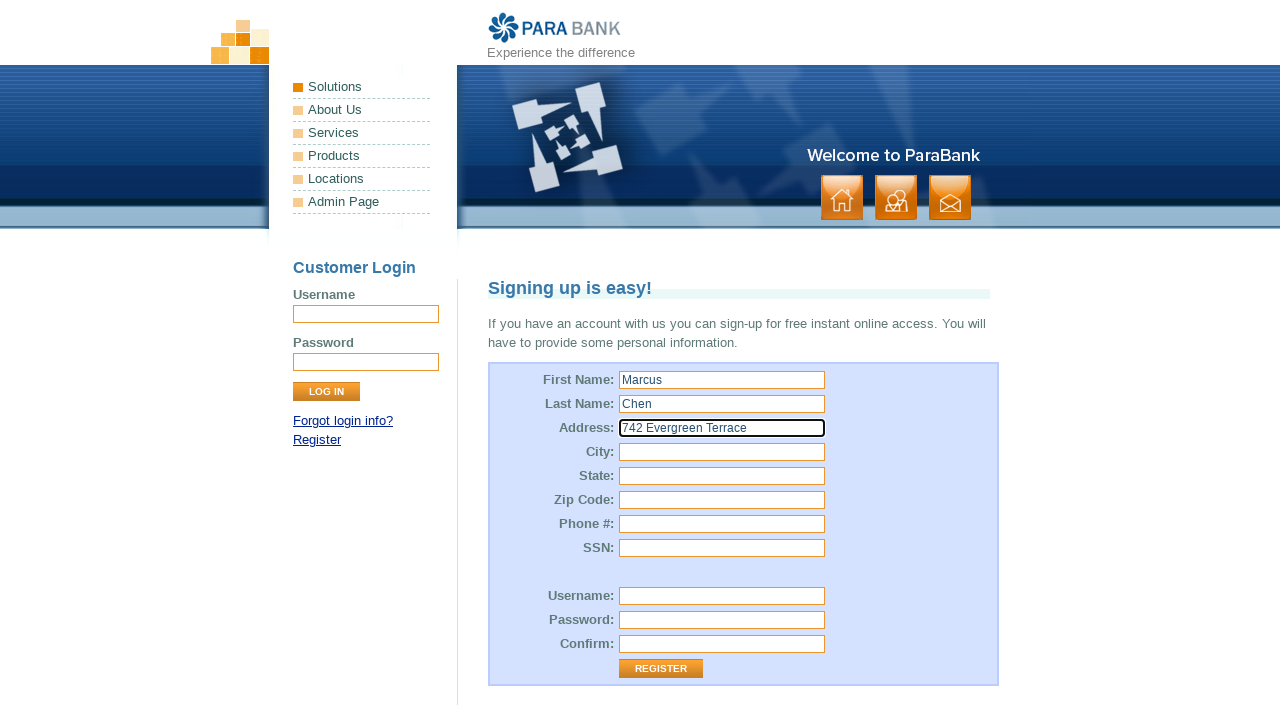

Filled city field with 'Springfield' on [id="customer.address.city"]
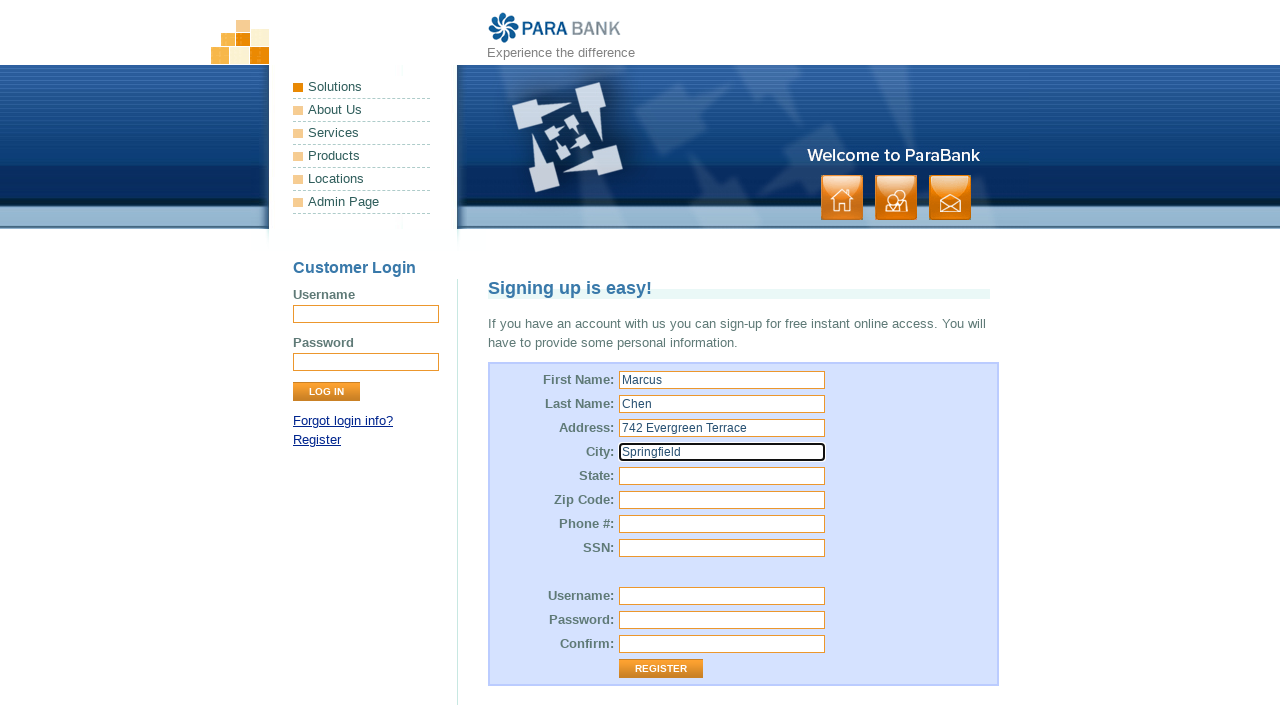

Filled state field with 'IL' on [id="customer.address.state"]
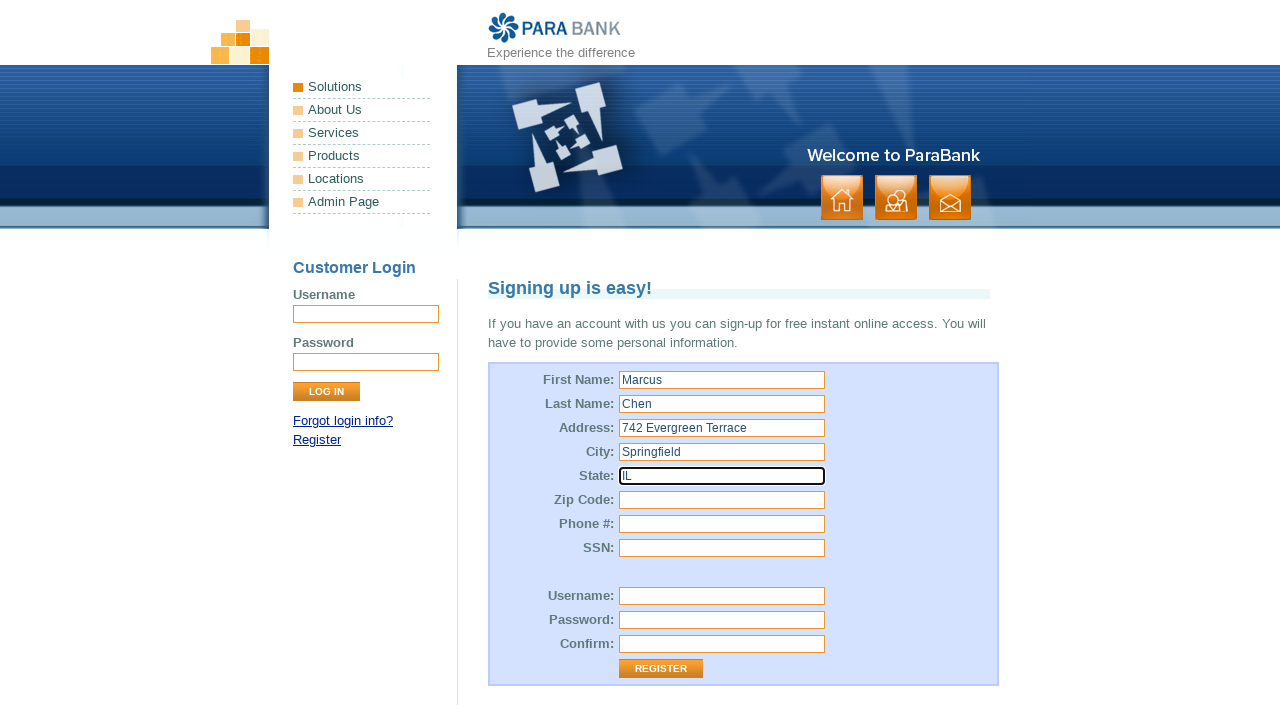

Filled zip code field with '62701' on [id="customer.address.zipCode"]
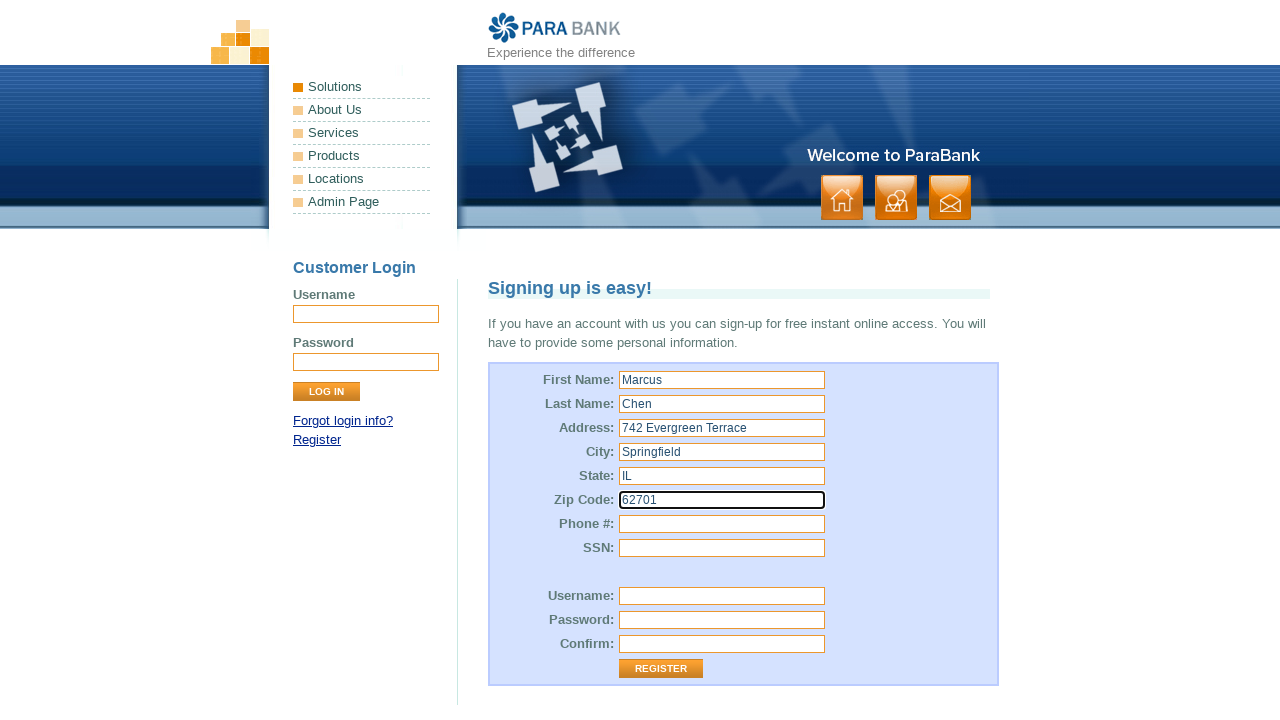

Filled phone number field with '5551234567' on [id="customer.phoneNumber"]
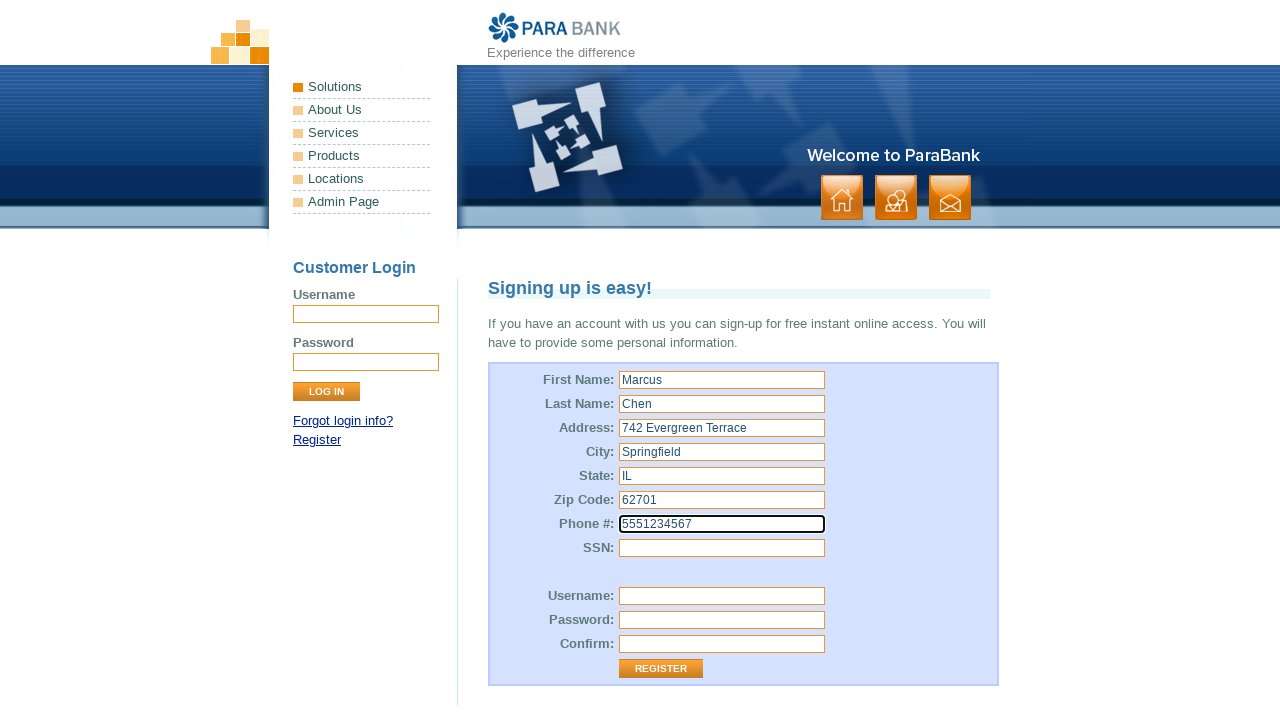

Filled SSN field with '987-65-4321' on [id="customer.ssn"]
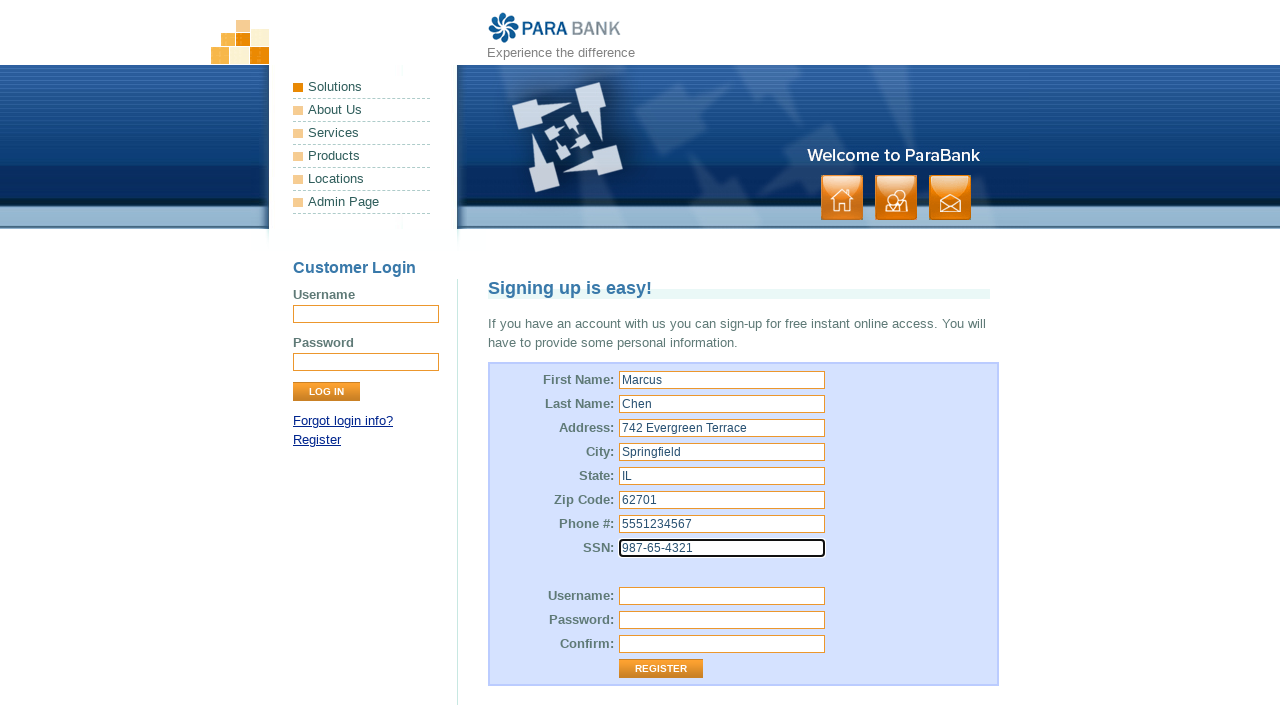

Filled username field with 'MarcusChen8472' on [id="customer.username"]
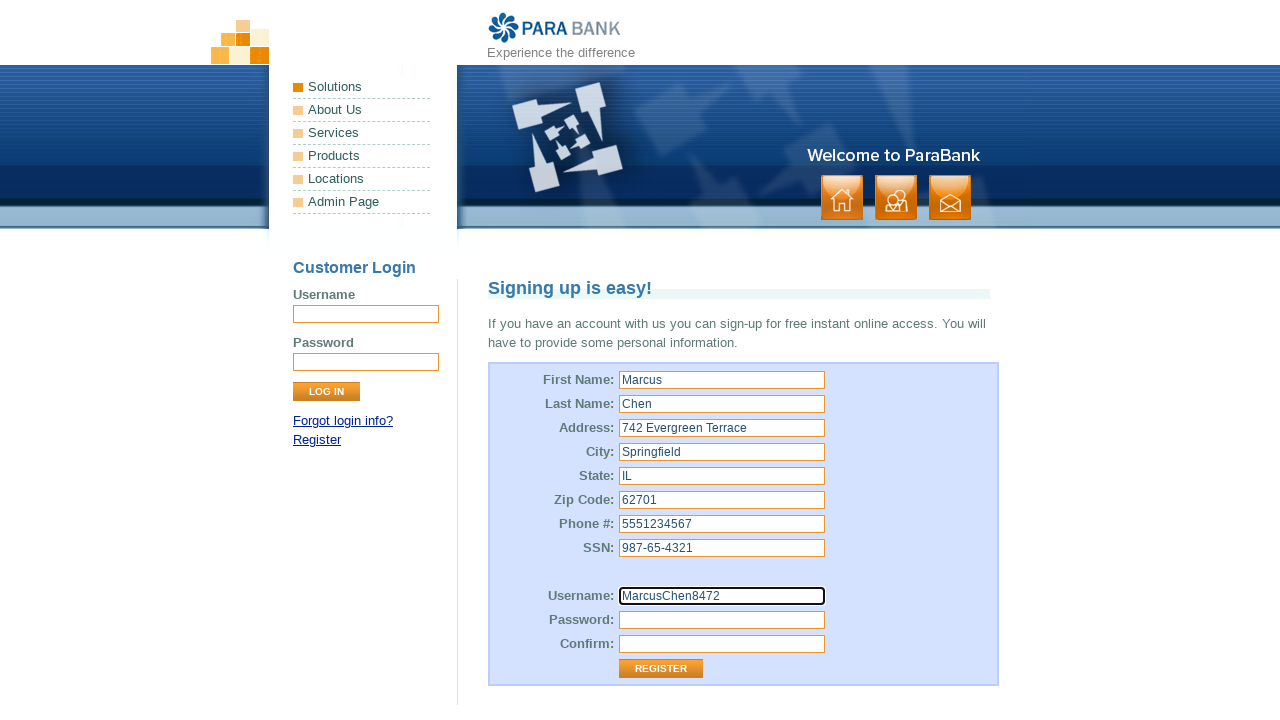

Filled password field with 'SecurePass123' on [id="customer.password"]
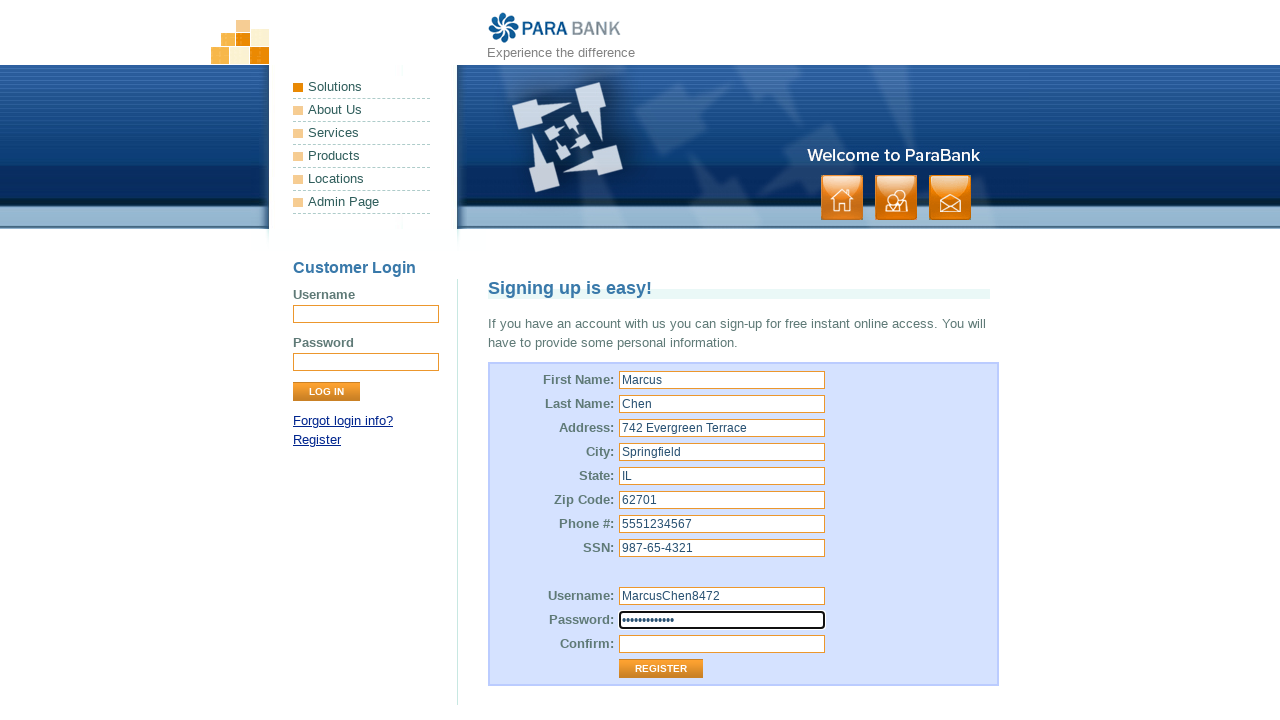

Filled repeated password field with 'SecurePass123' on #repeatedPassword
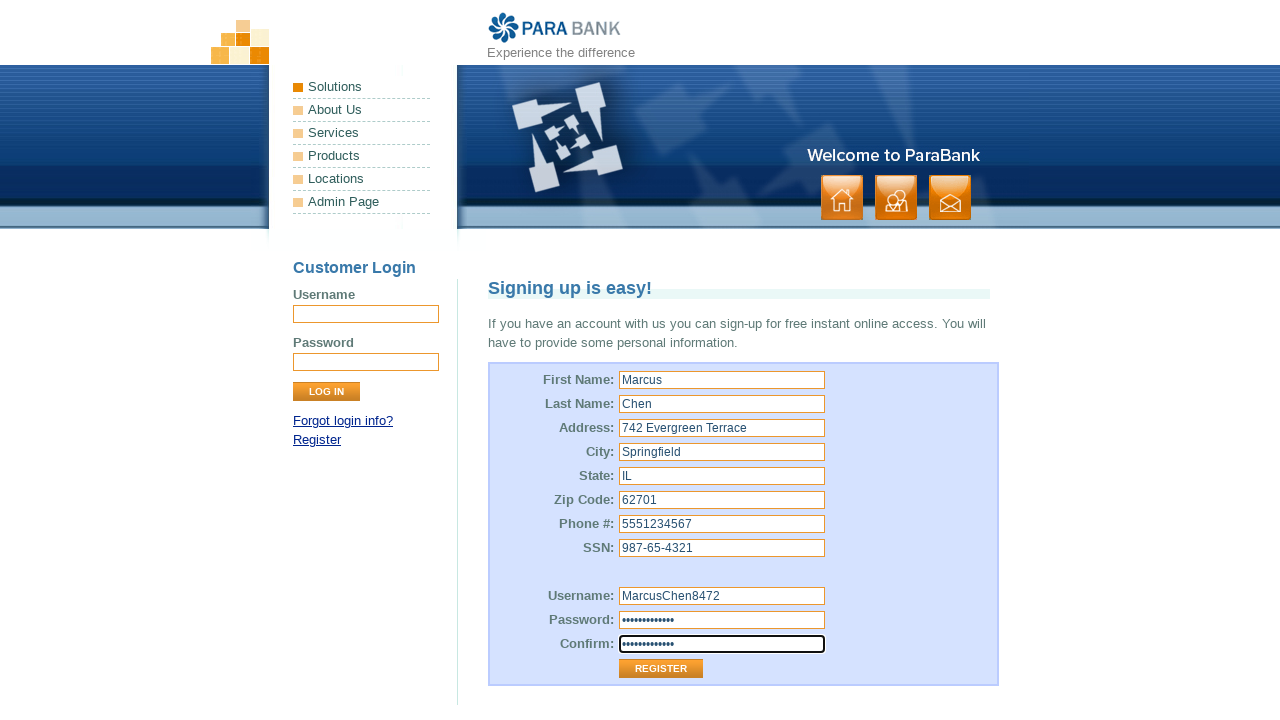

Clicked Register button to submit the registration form at (661, 669) on internal:role=button[name="Register"i]
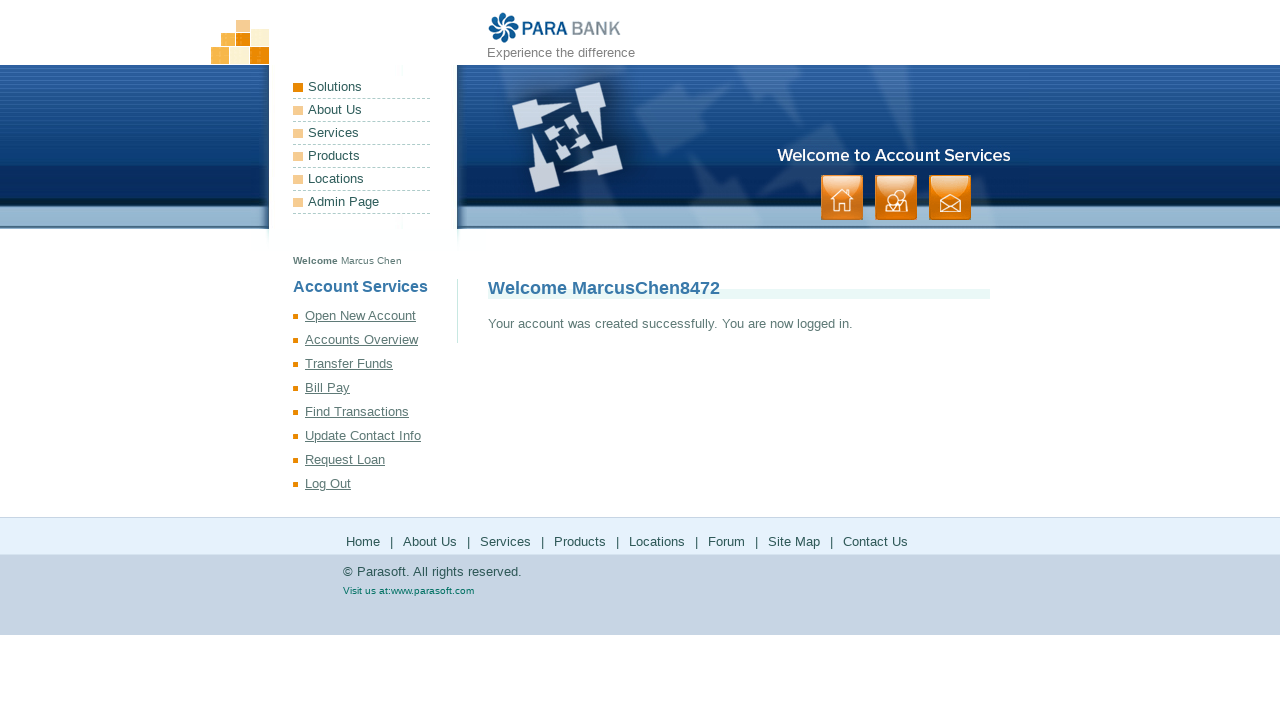

Verified successful account creation with success message
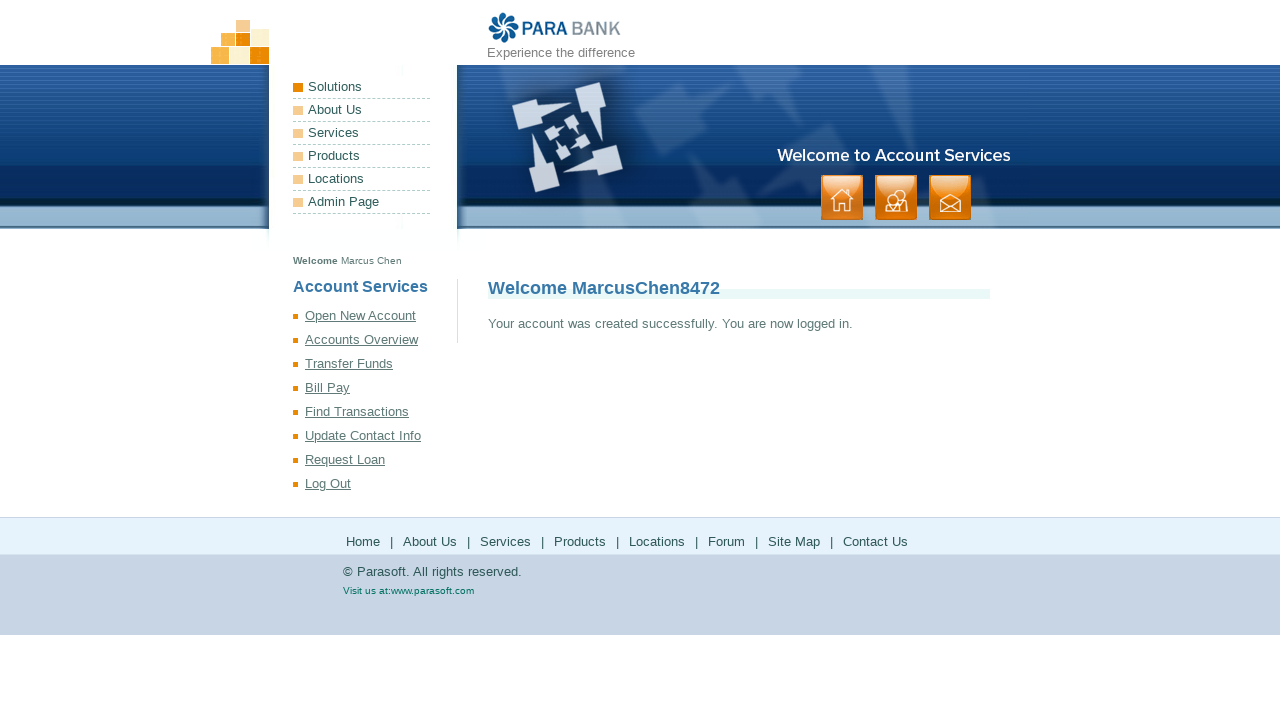

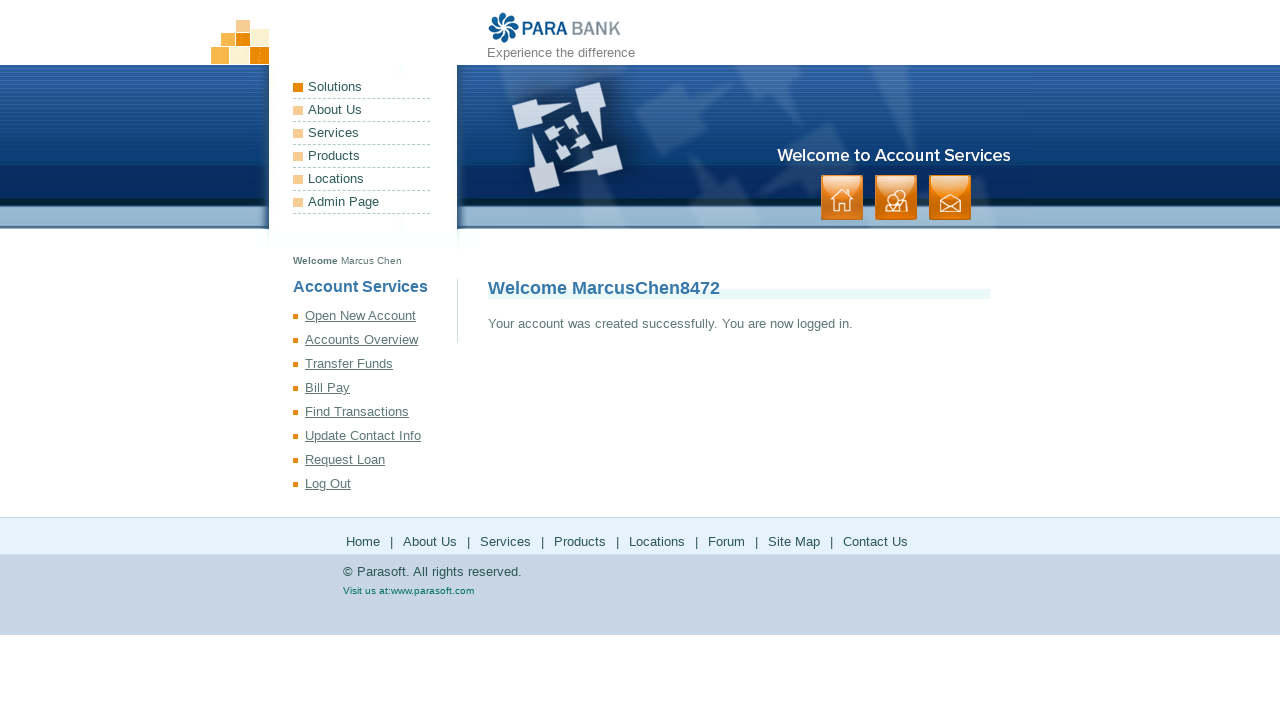